Tests window handling by clicking a link that opens a new window, switching to that window, and verifying the new window's title is "New Window"

Starting URL: https://the-internet.herokuapp.com/windows

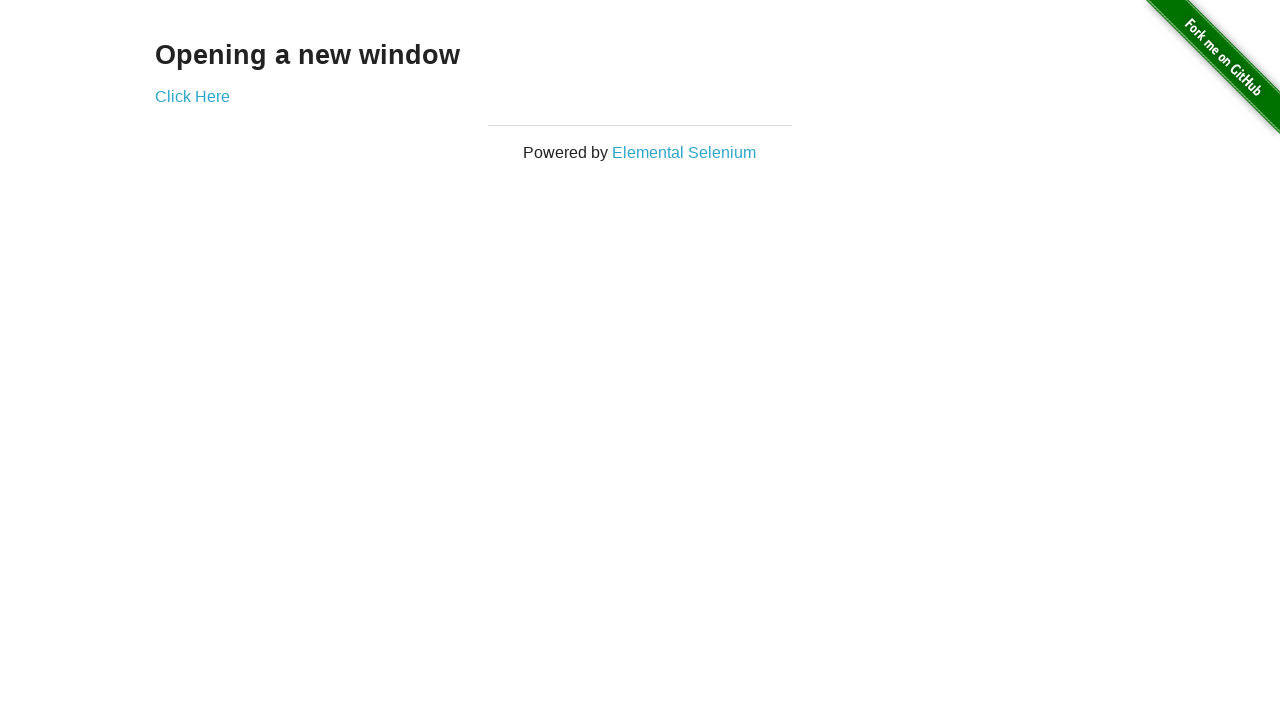

Clicked 'Click Here' link to open new window at (192, 96) on text=Click Here
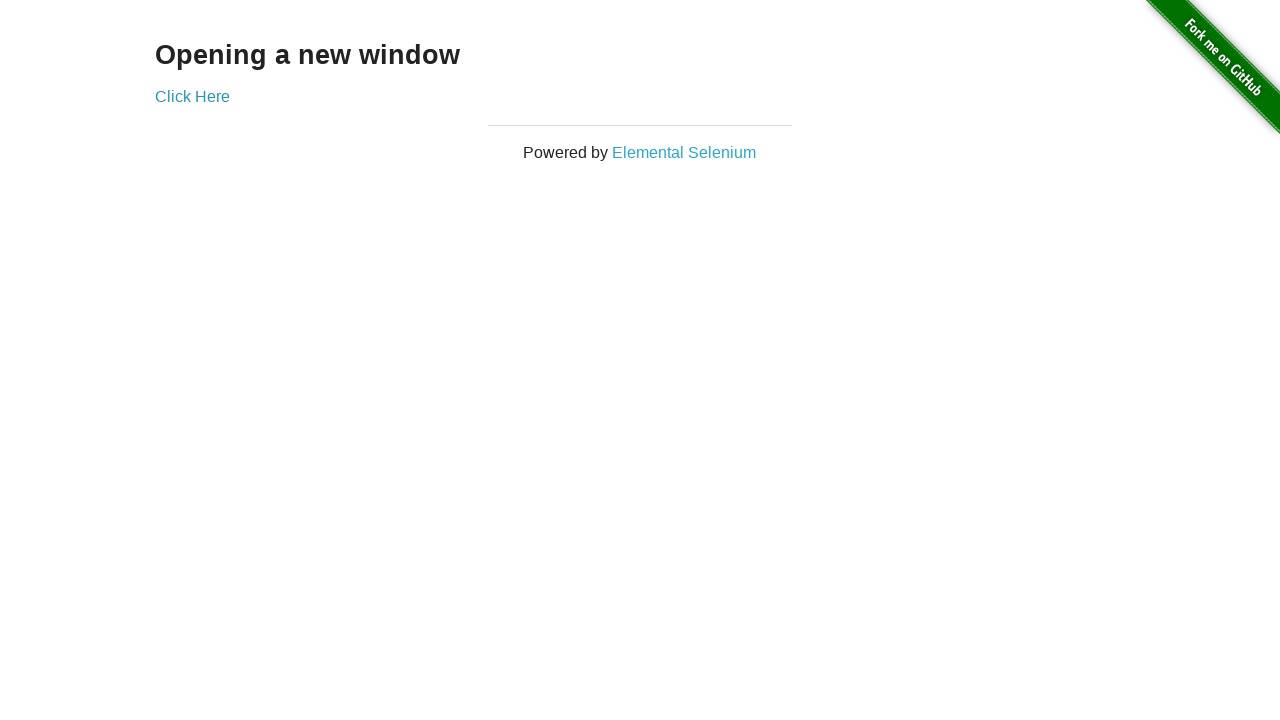

Captured new window/page object
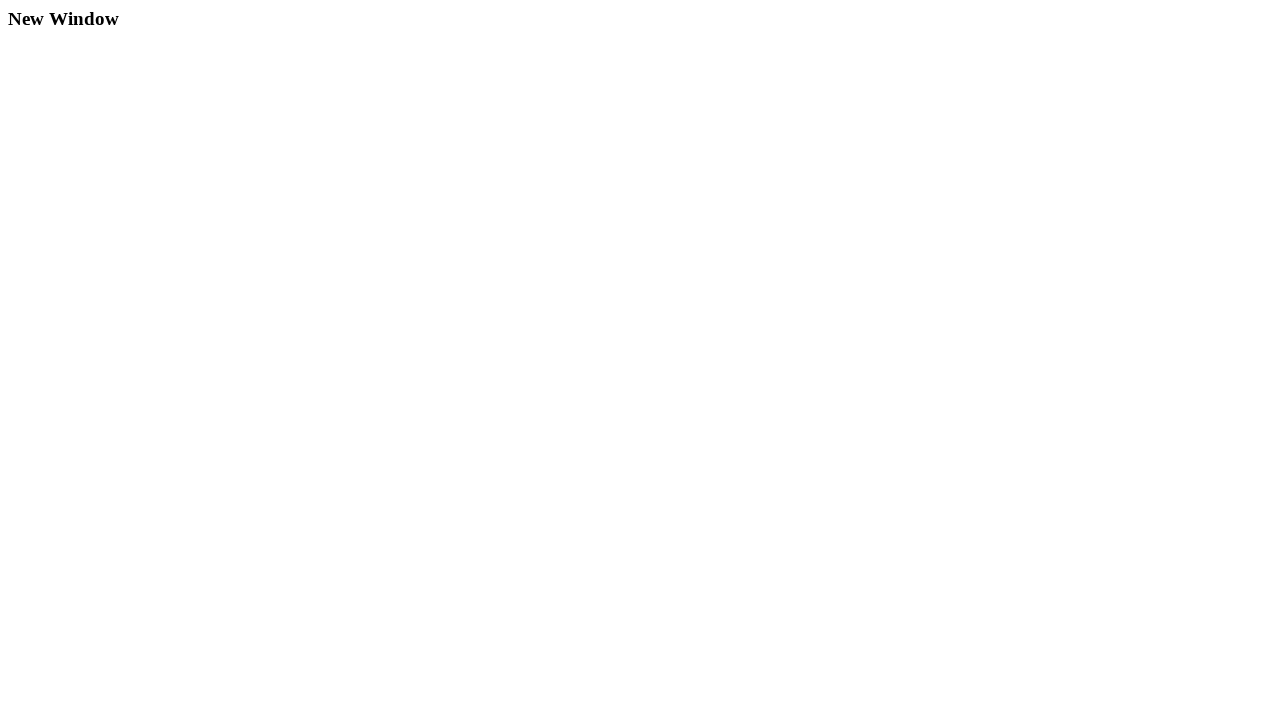

New window finished loading
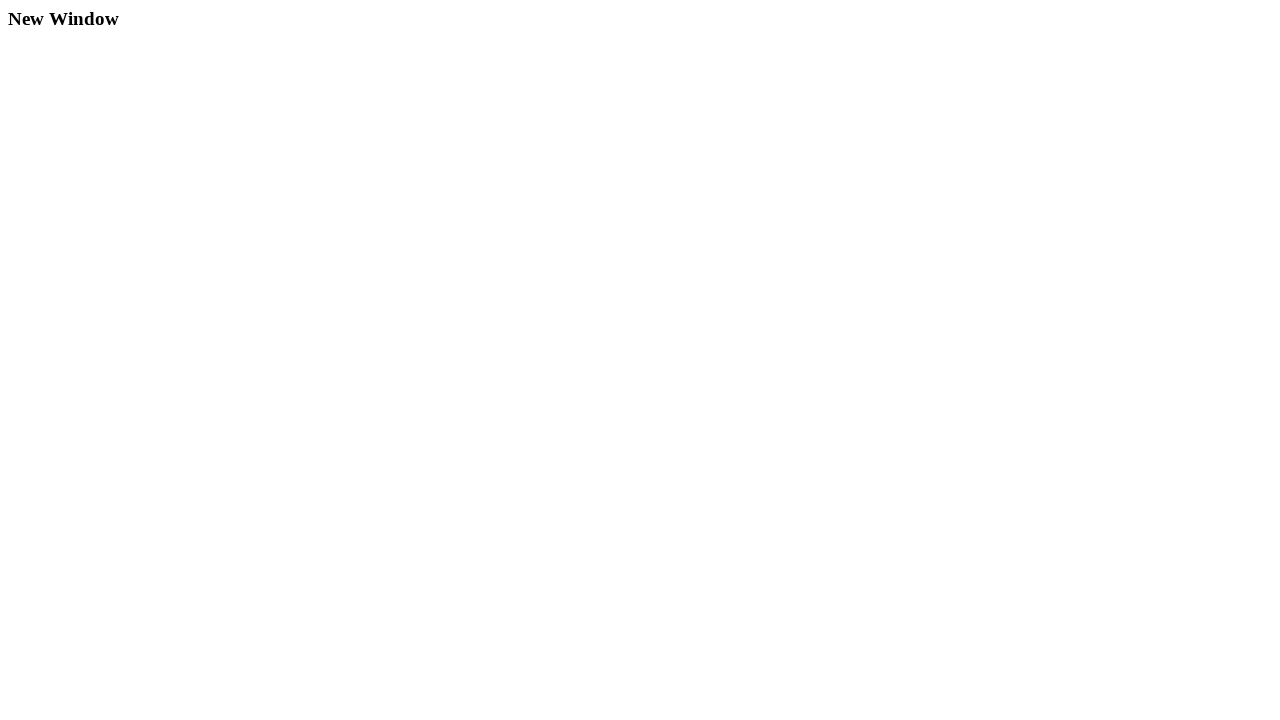

Retrieved new window title: 'New Window'
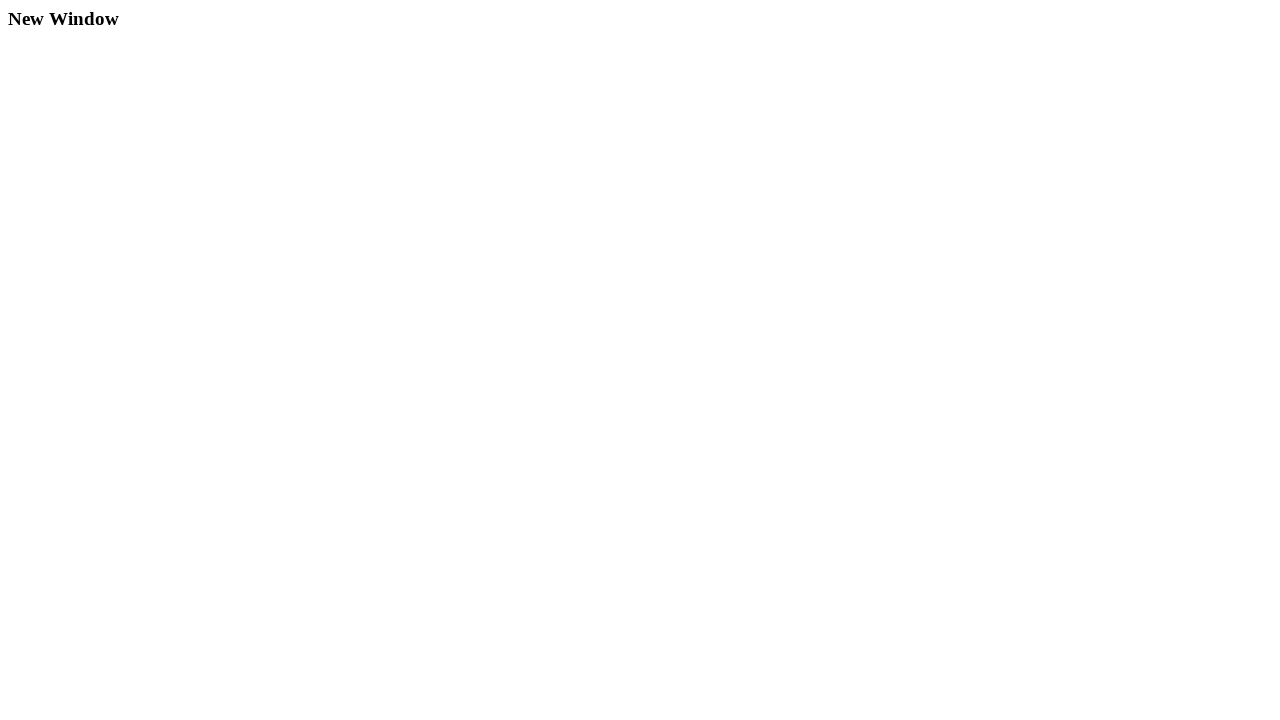

Verified new window title is 'New Window' as expected
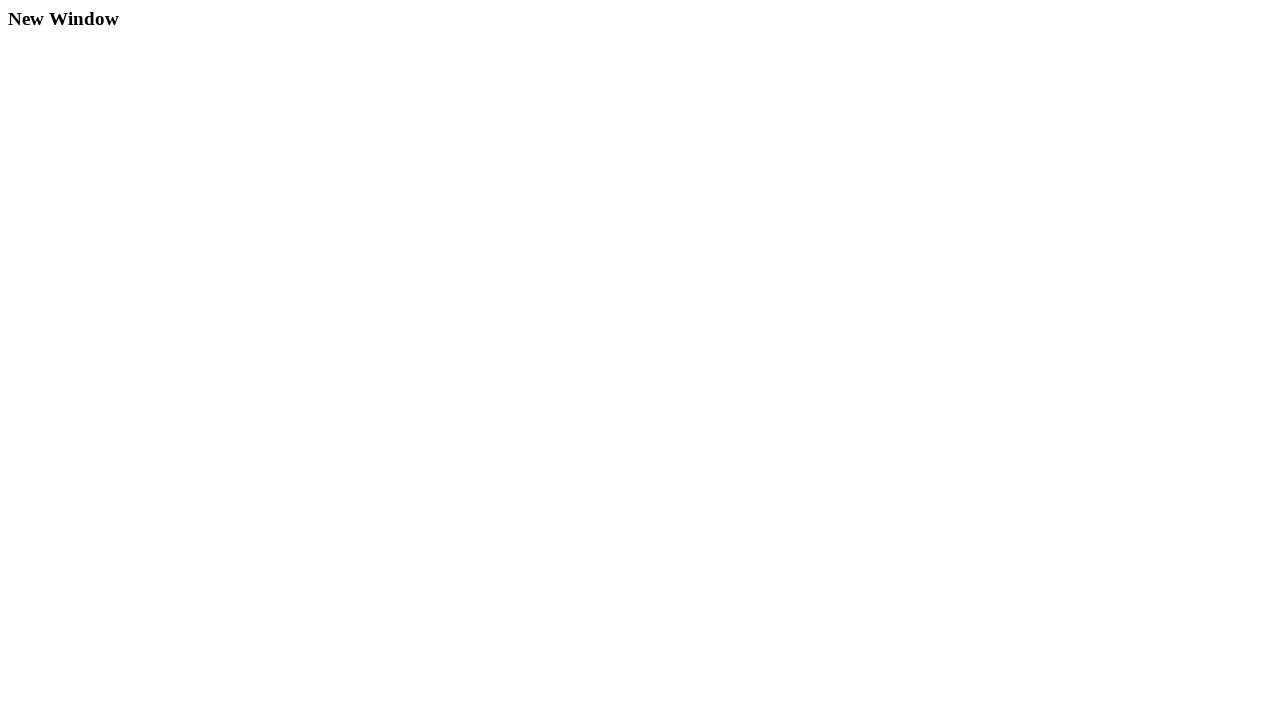

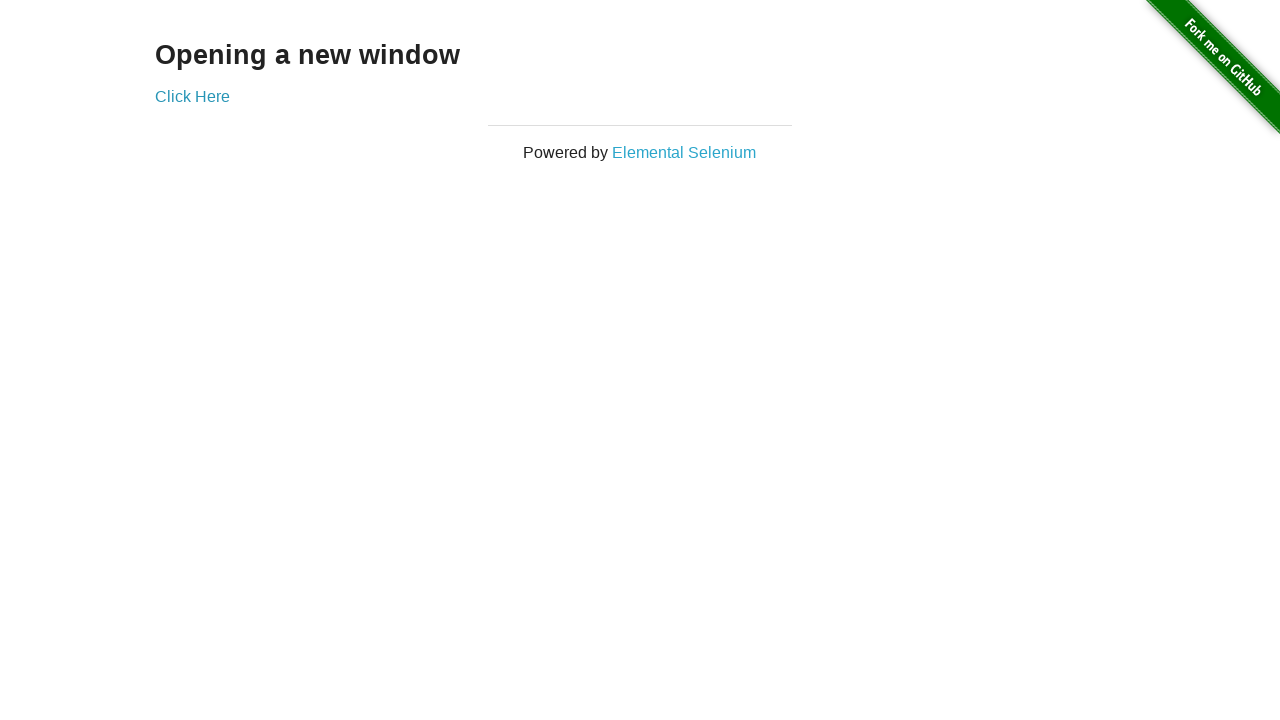